Tests explicit wait functionality by waiting for a button to become clickable after a delay

Starting URL: https://demoqa.com/dynamic-properties

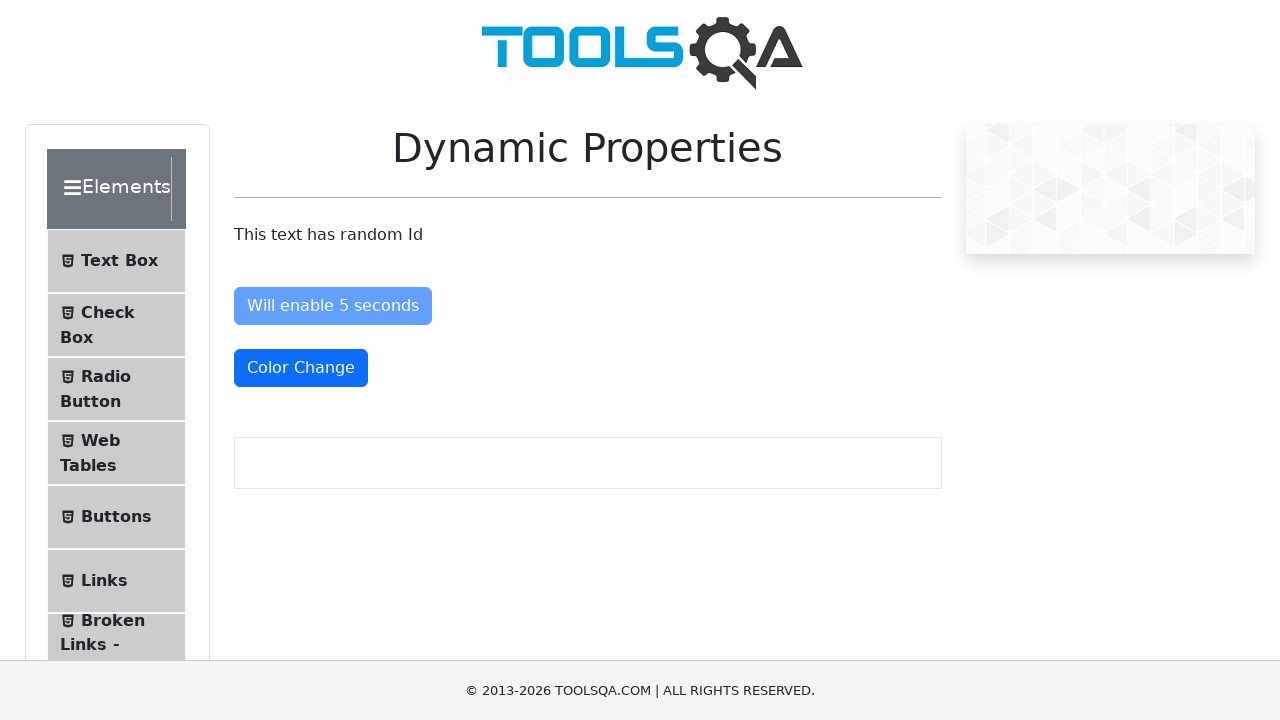

Waited for button #enableAfter to become enabled (no longer disabled)
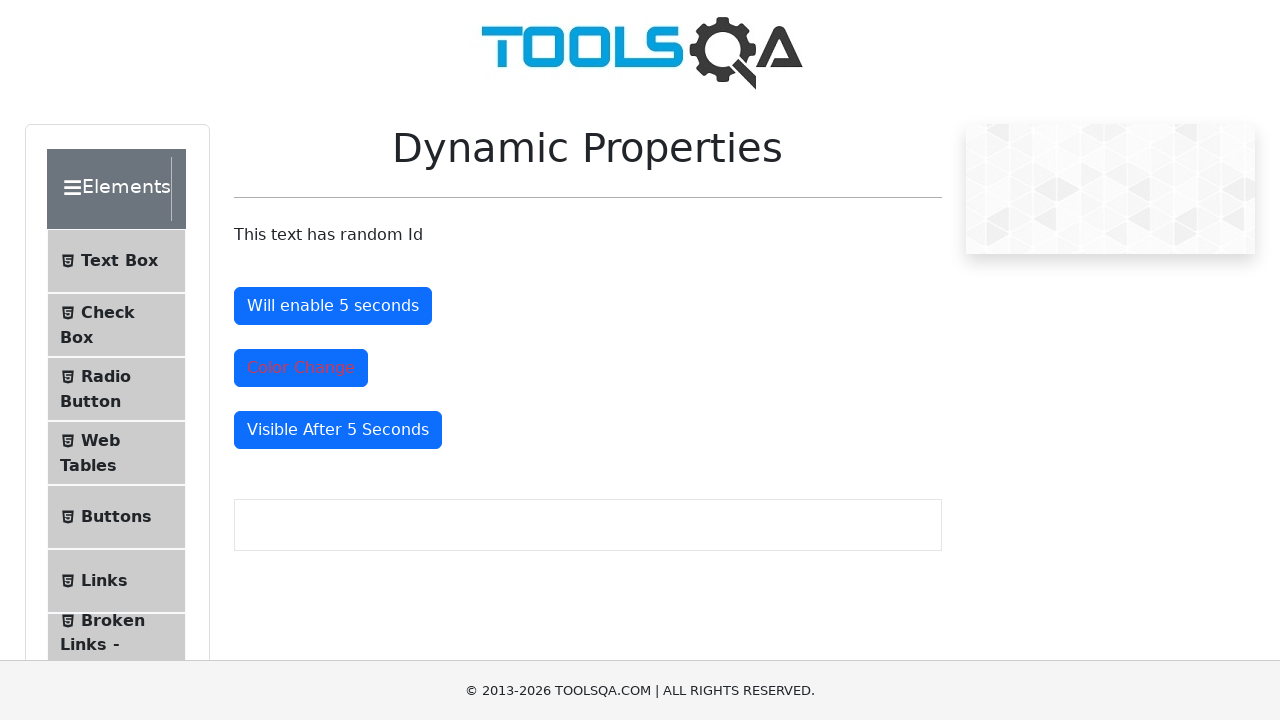

Clicked the now-enabled #enableAfter button at (333, 306) on #enableAfter
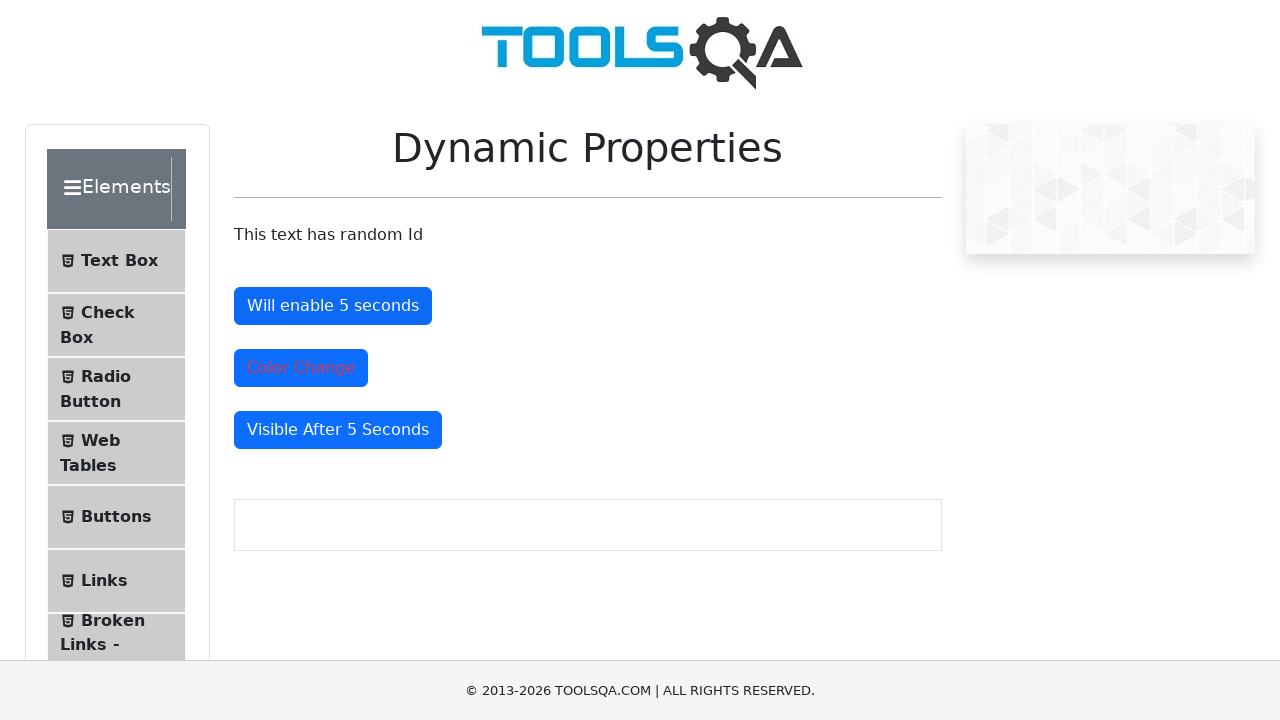

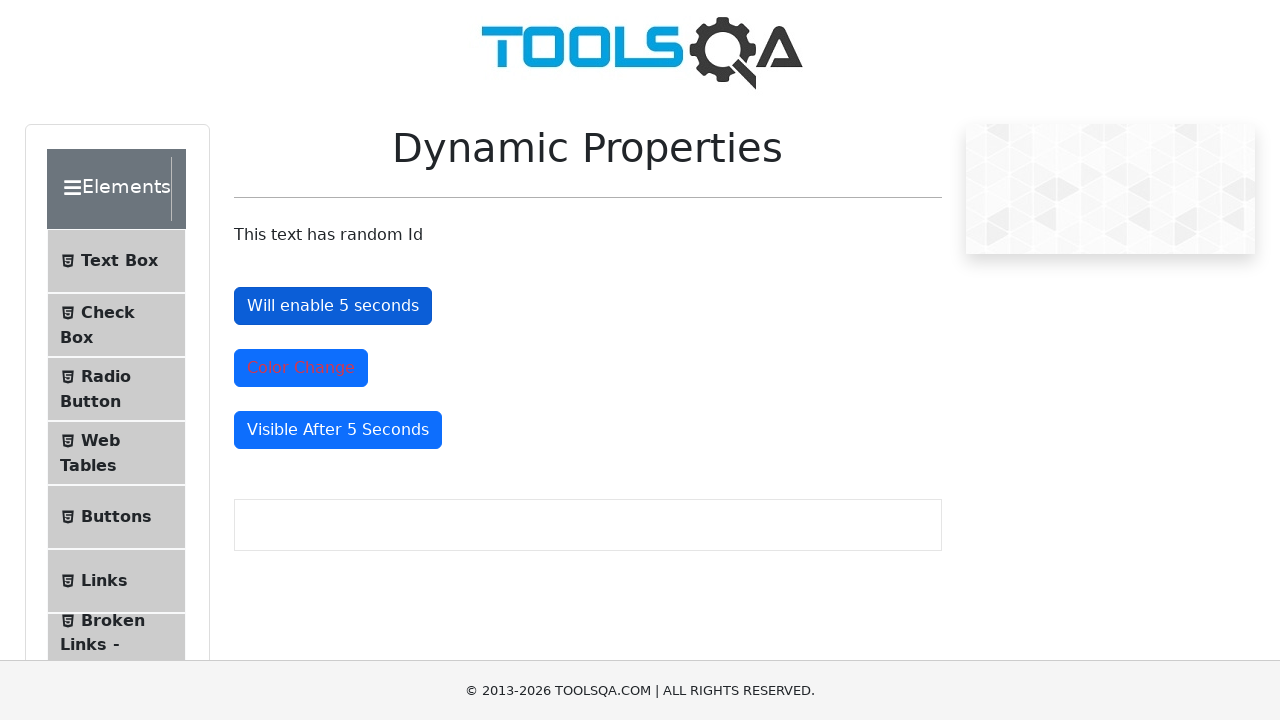